Verifies that the second checkbox can be unchecked by clicking on it

Starting URL: http://the-internet.herokuapp.com/checkboxes

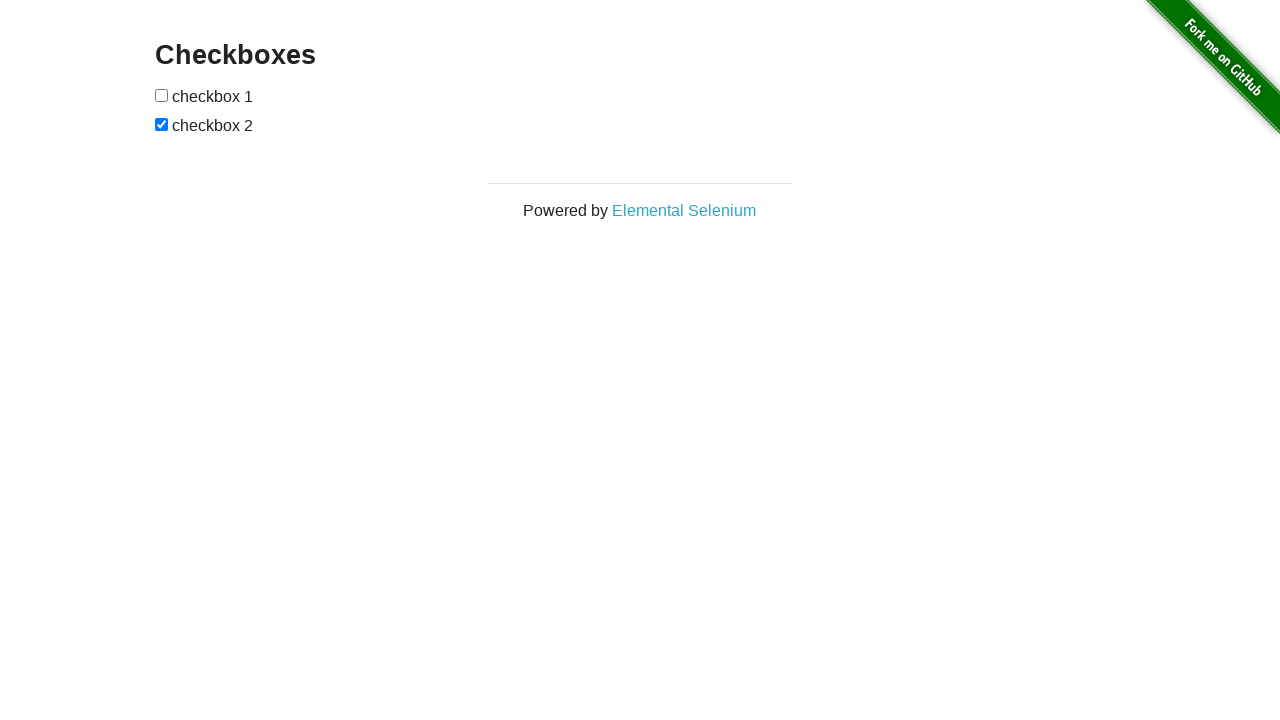

Navigated to checkboxes page
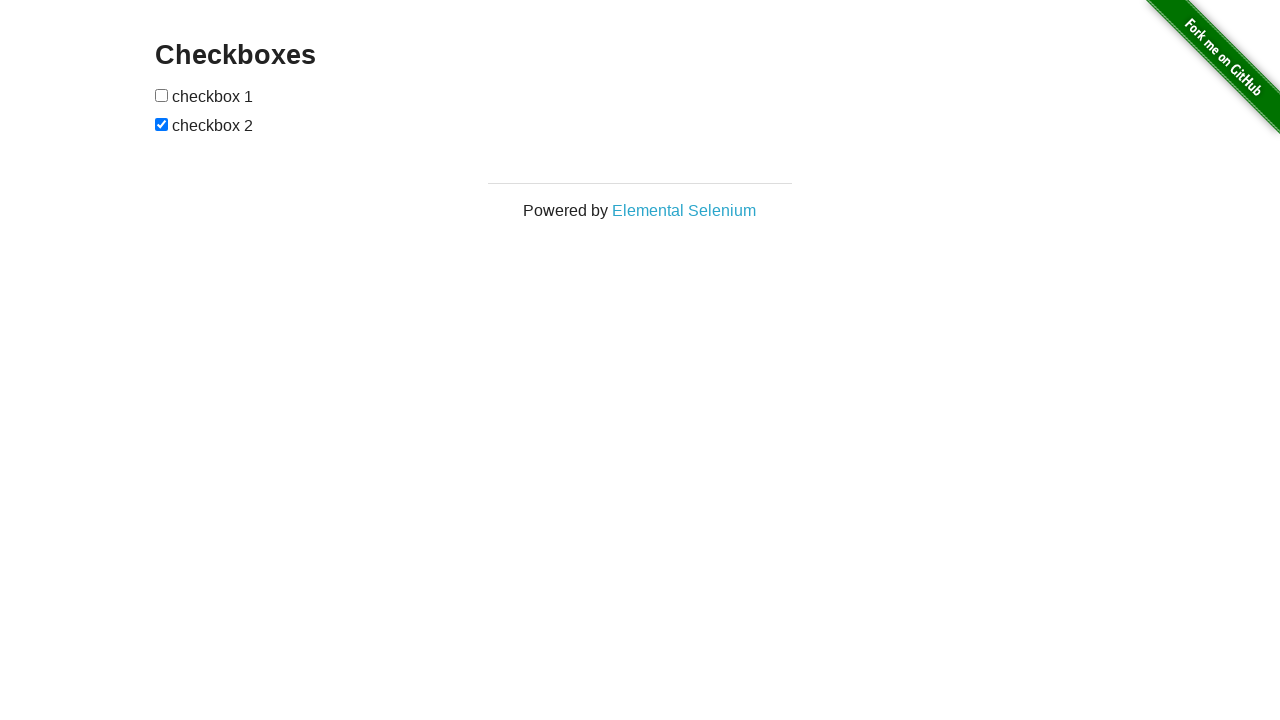

Located the second checkbox element
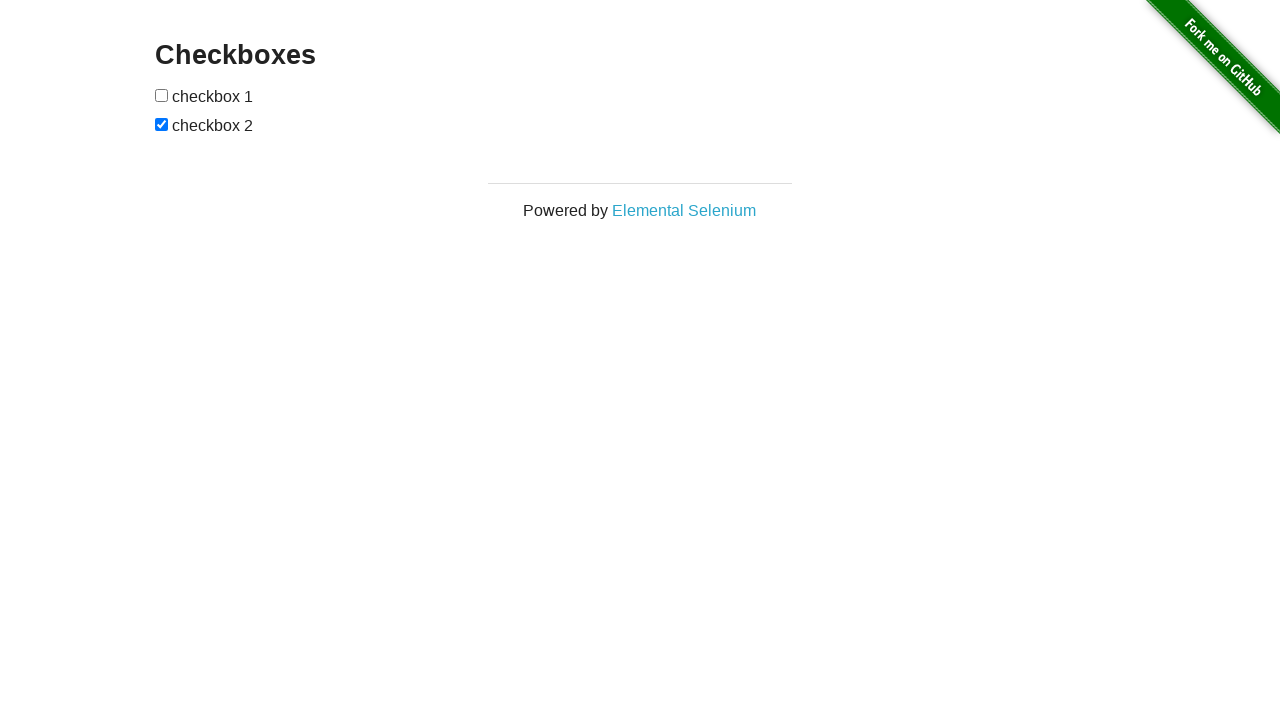

Clicked the second checkbox to uncheck it at (162, 124) on [type=checkbox] >> nth=1
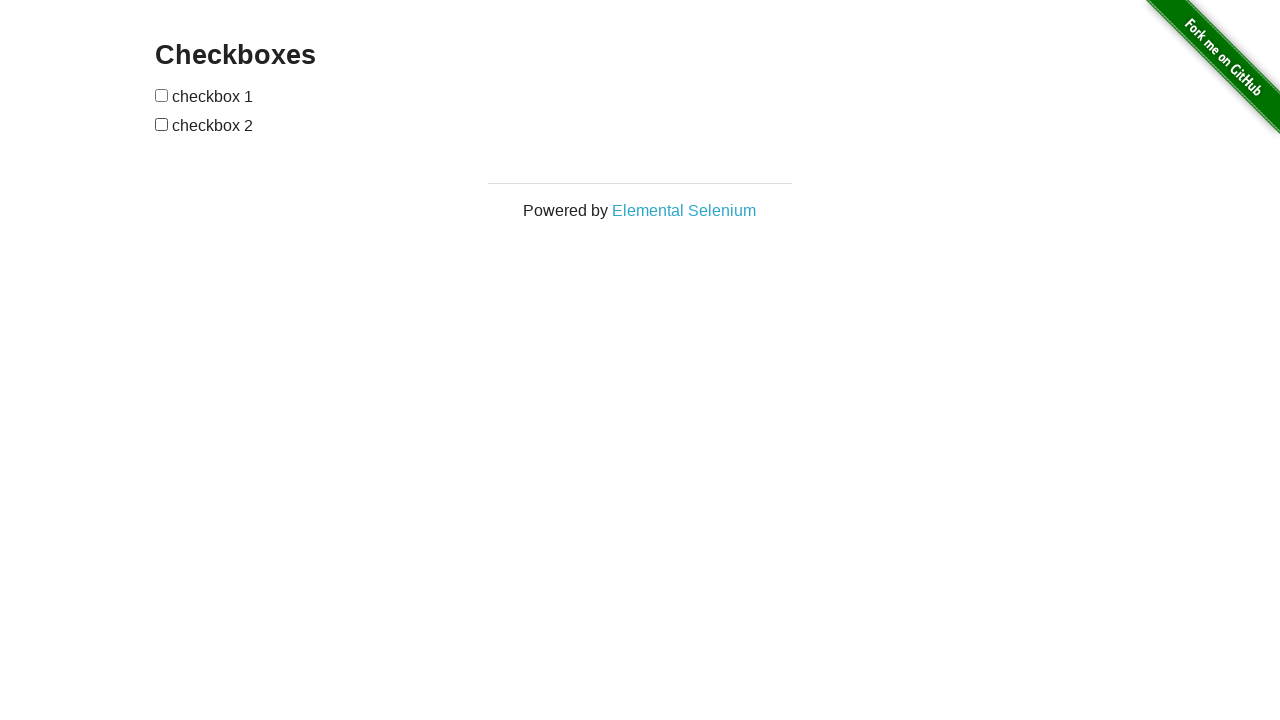

Verified that the second checkbox is unchecked
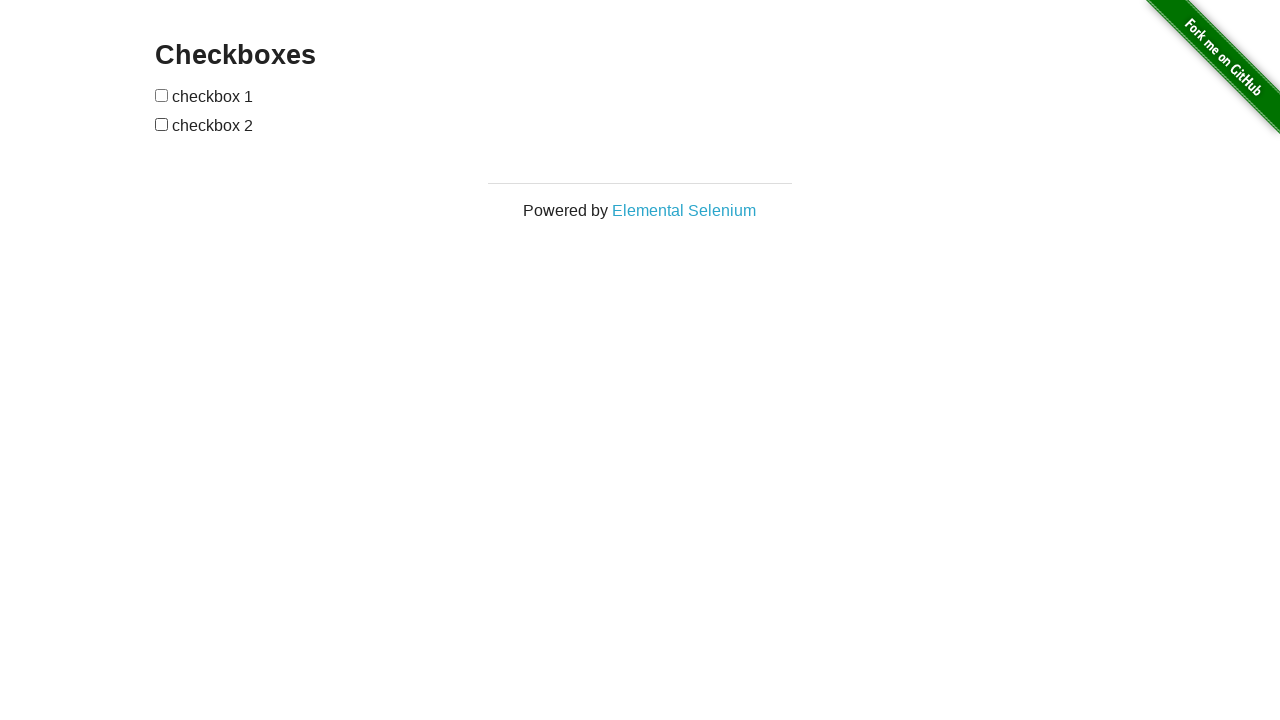

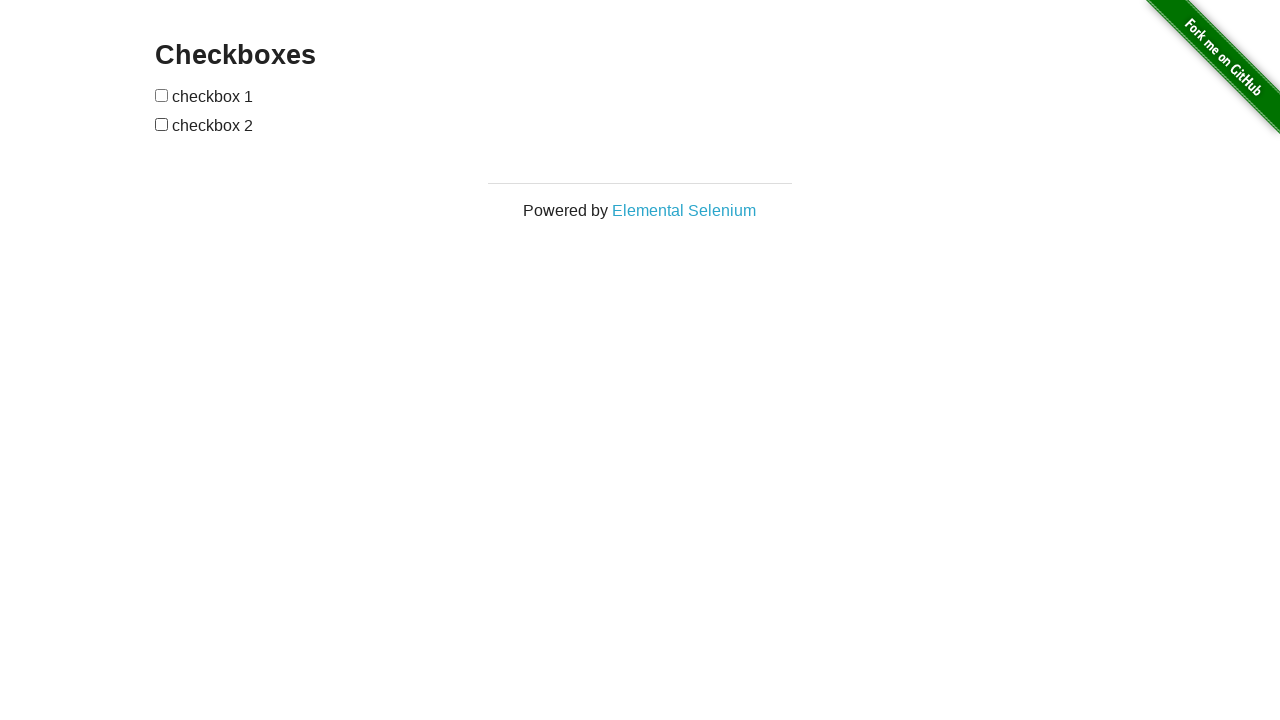